Tests web table pagination functionality by clicking through 4 pages of a paginated table and verifying that table data loads on each page.

Starting URL: https://testautomationpractice.blogspot.com/

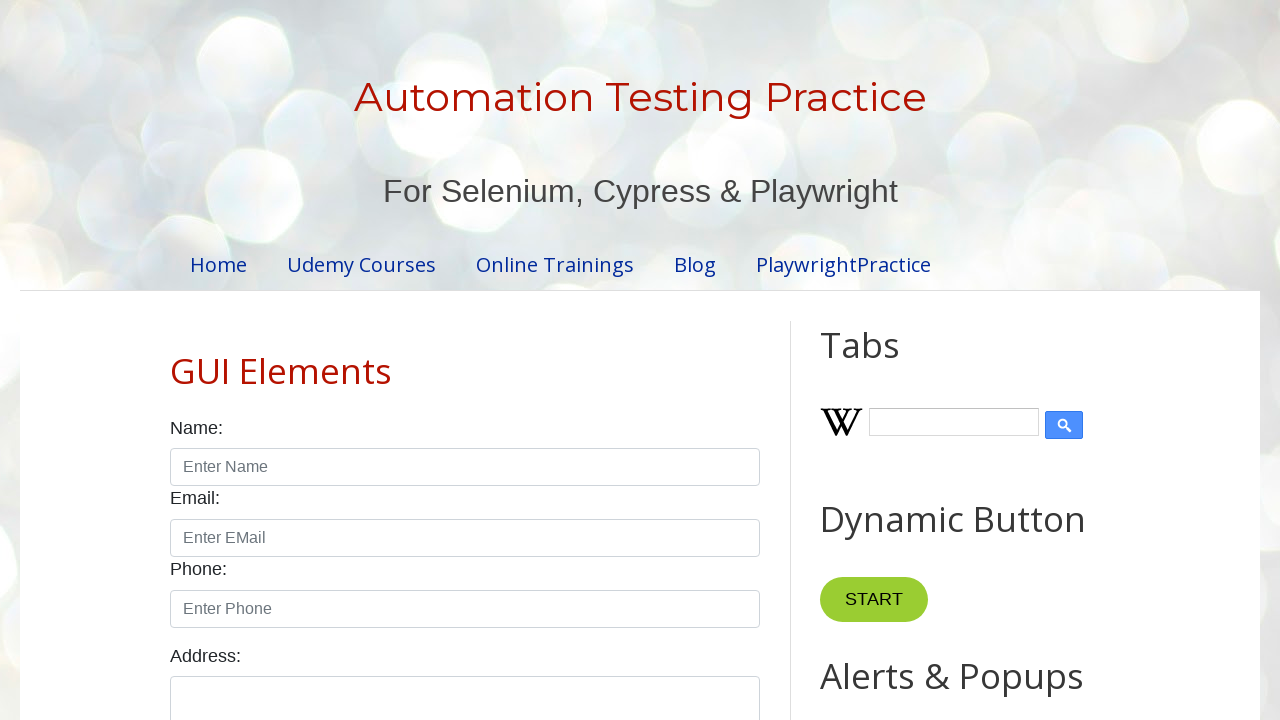

Clicked pagination link for page 1 at (416, 361) on //div[@id='HTML8']//a[text()='1']
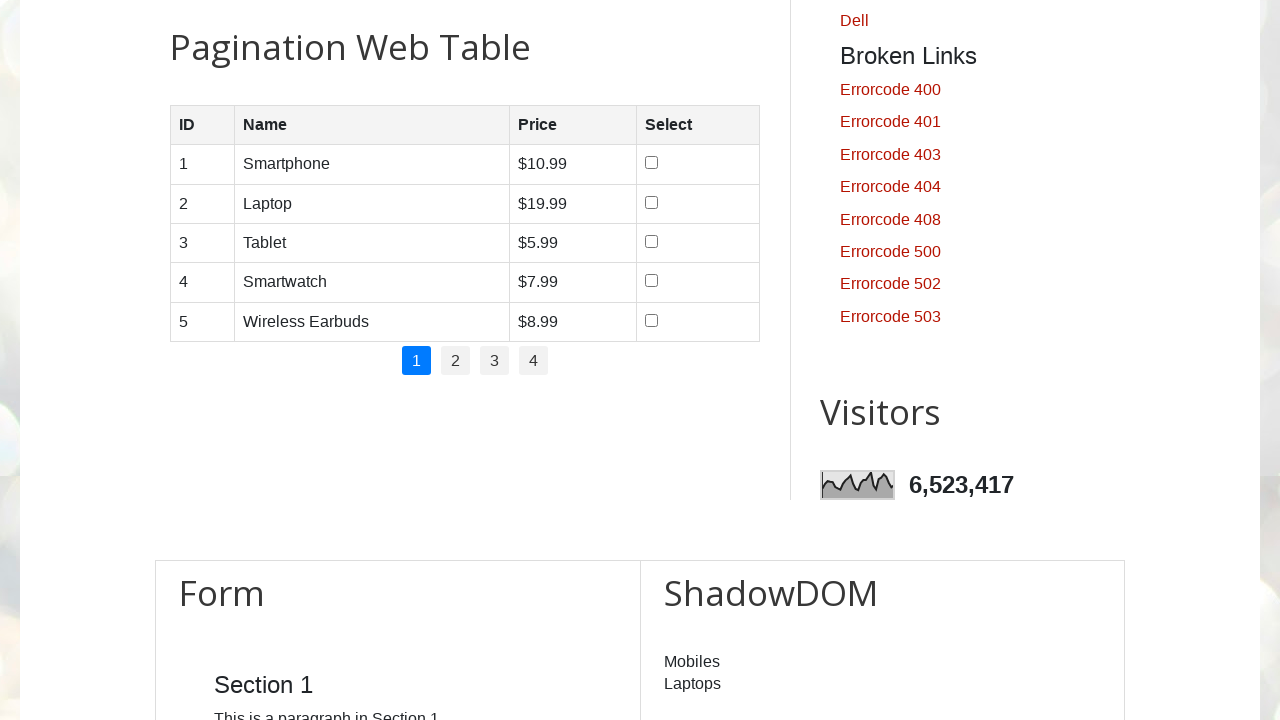

Table loaded on page 1
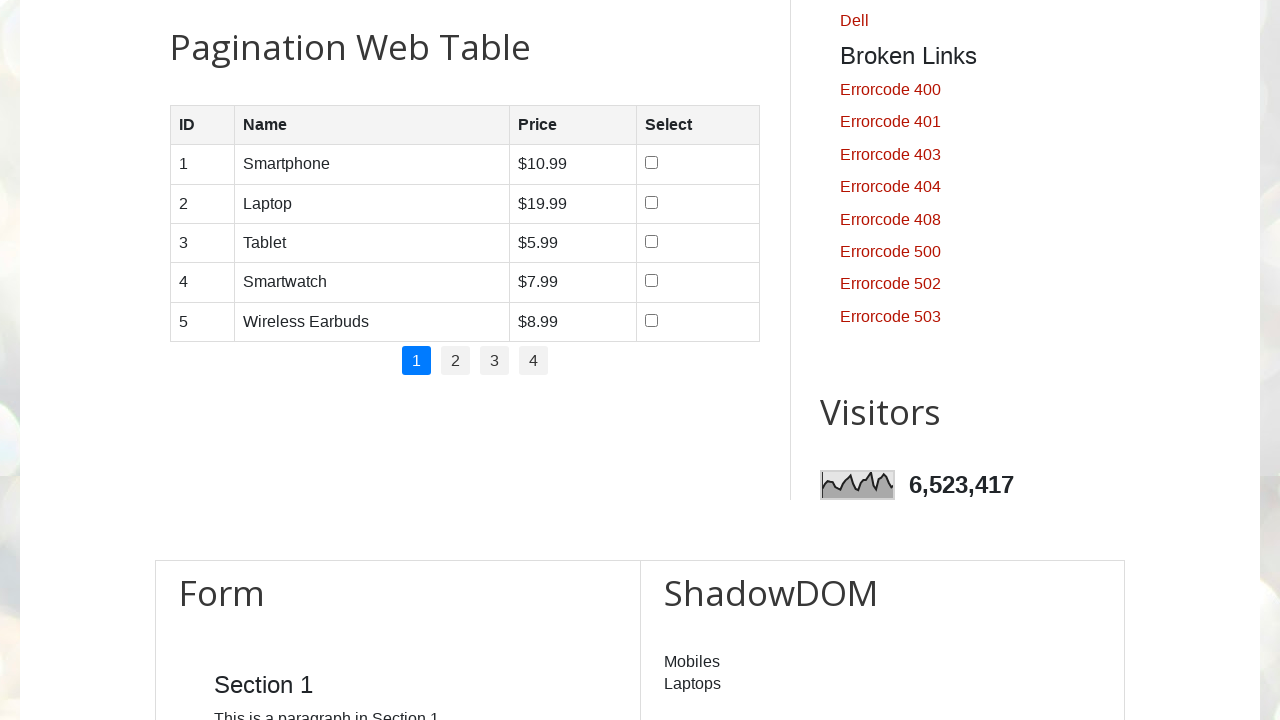

Waited for content to load on page 1
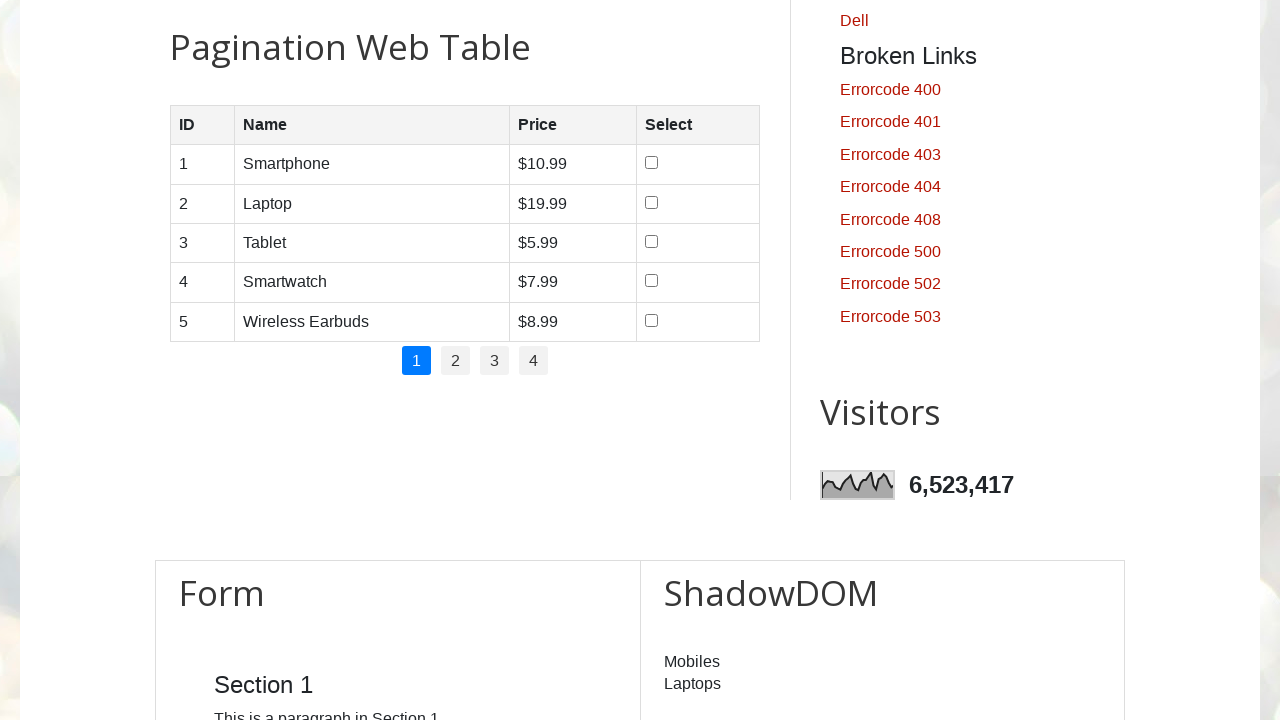

Located table rows on page 1
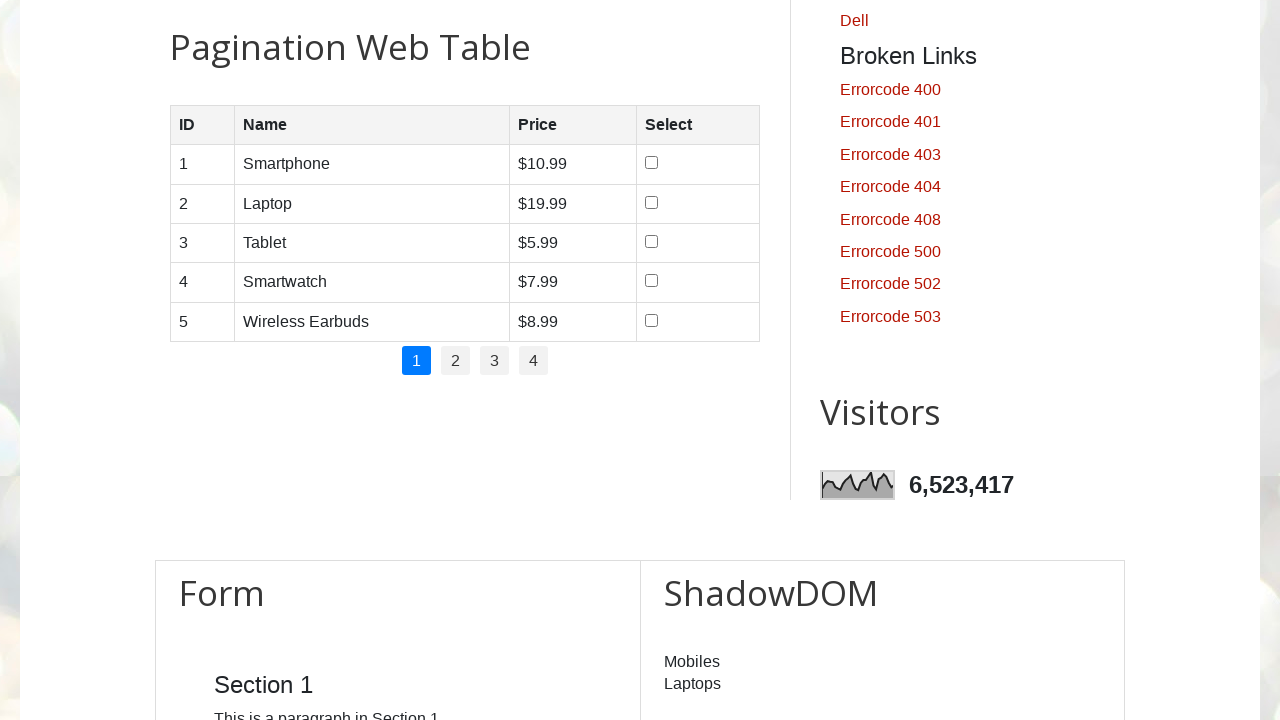

Verified data row exists on page 1
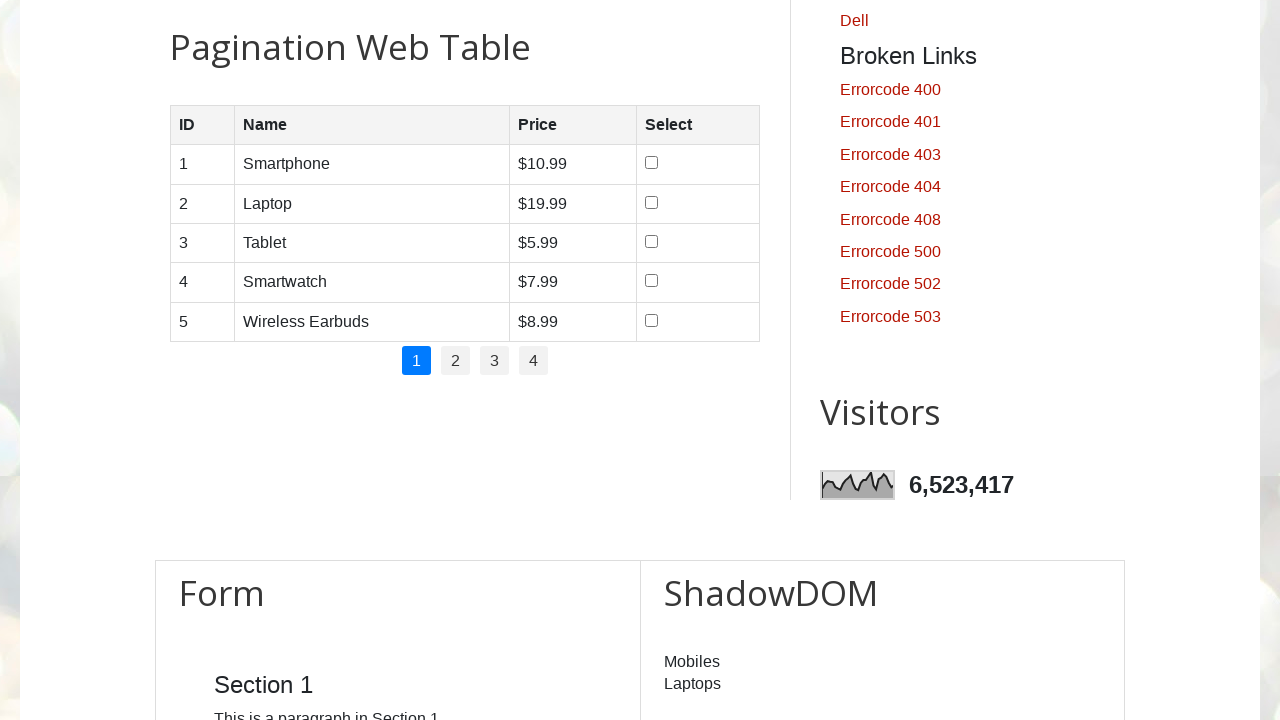

Clicked pagination link for page 2 at (456, 361) on //div[@id='HTML8']//a[text()='2']
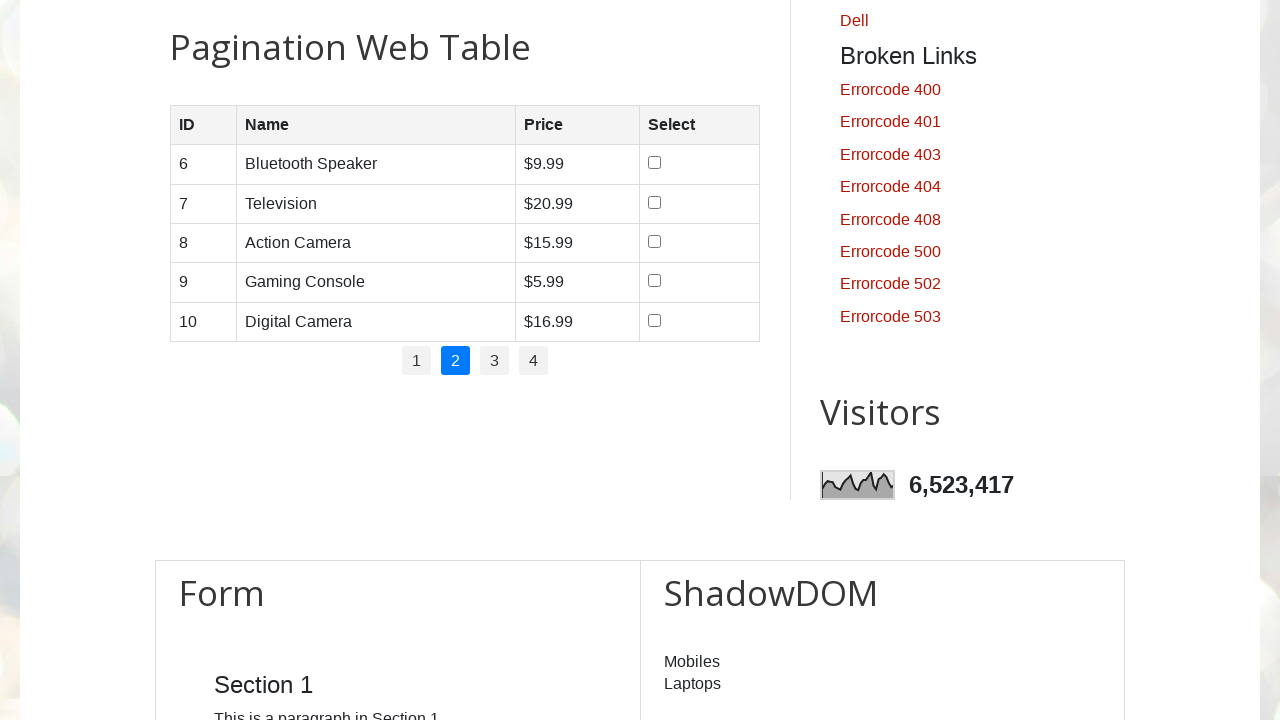

Table loaded on page 2
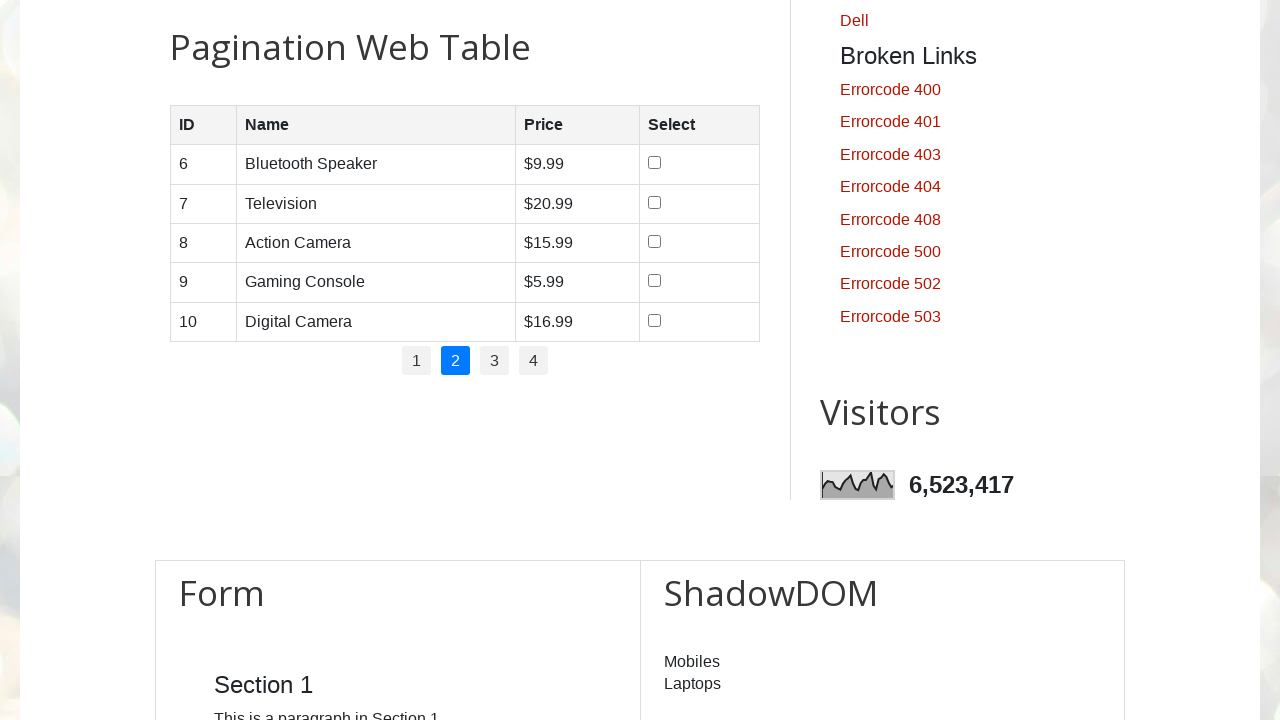

Waited for content to load on page 2
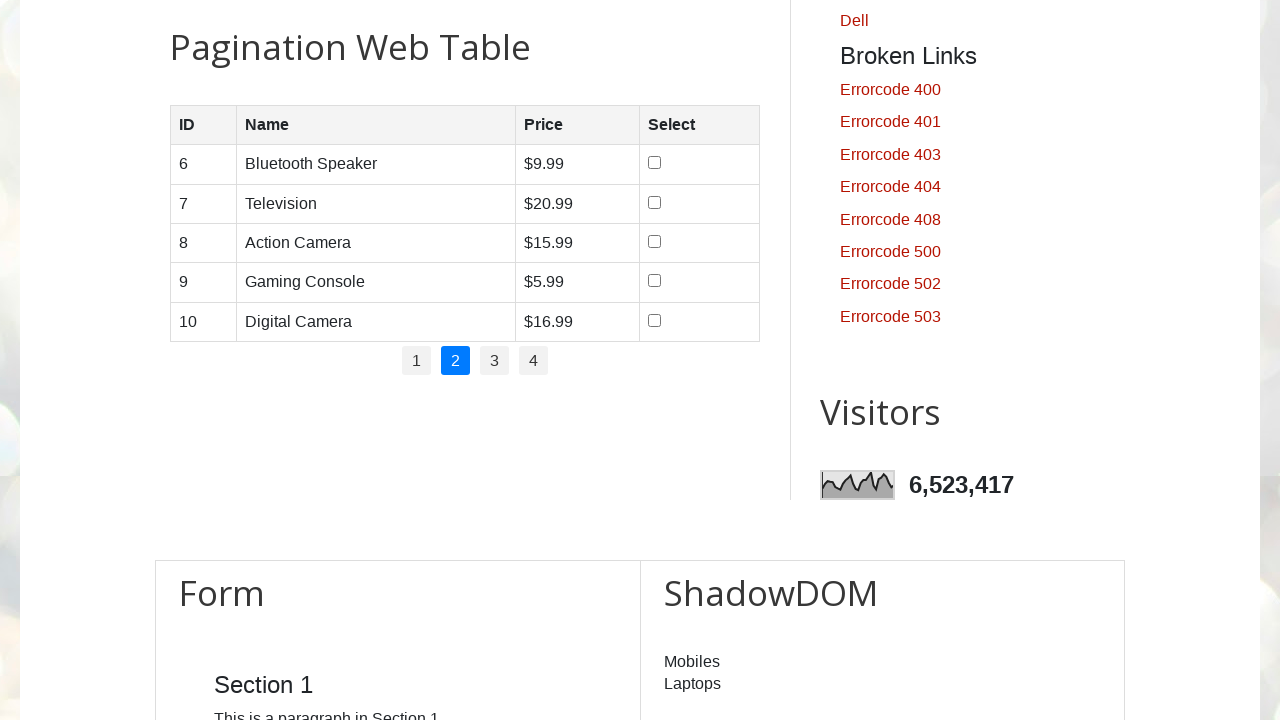

Located table rows on page 2
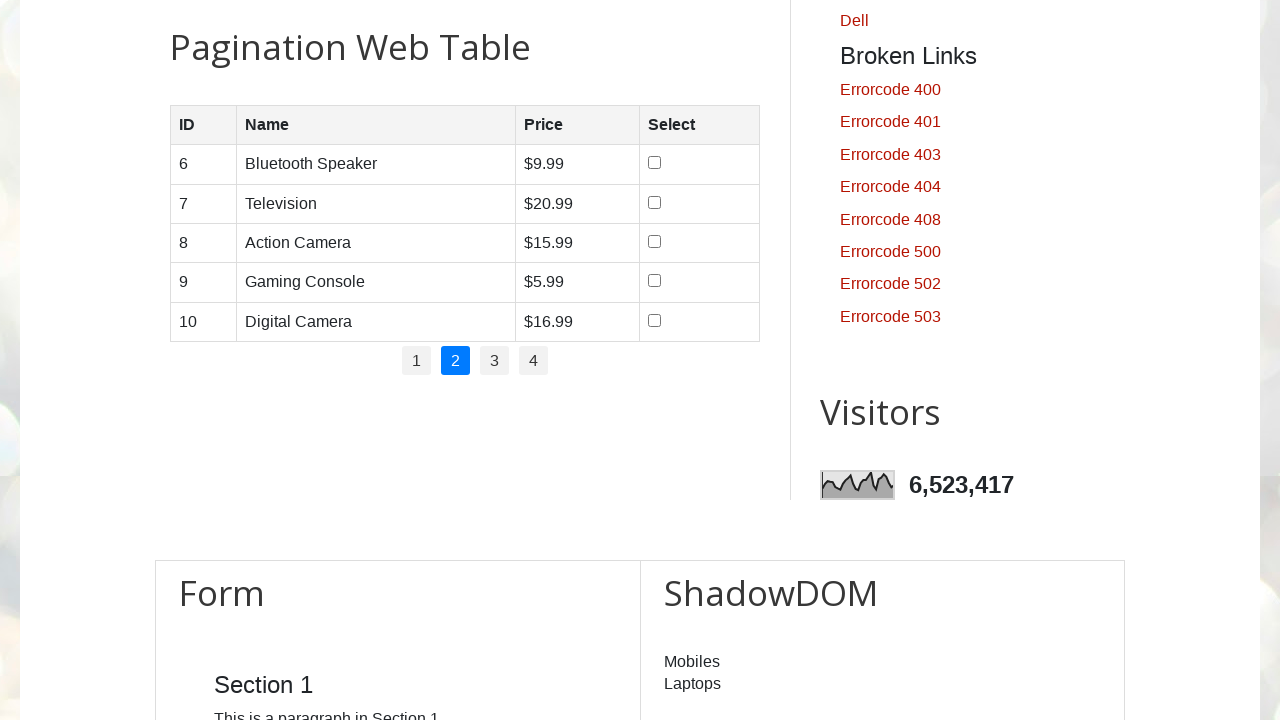

Verified data row exists on page 2
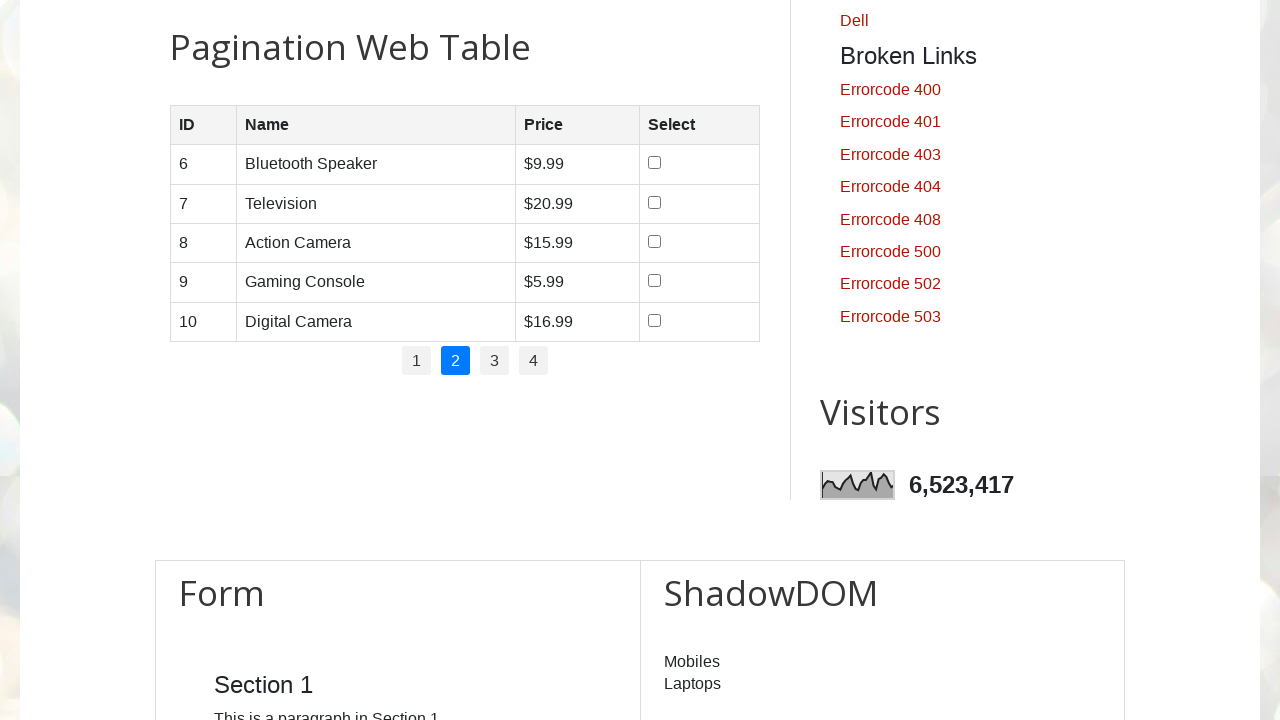

Clicked pagination link for page 3 at (494, 361) on //div[@id='HTML8']//a[text()='3']
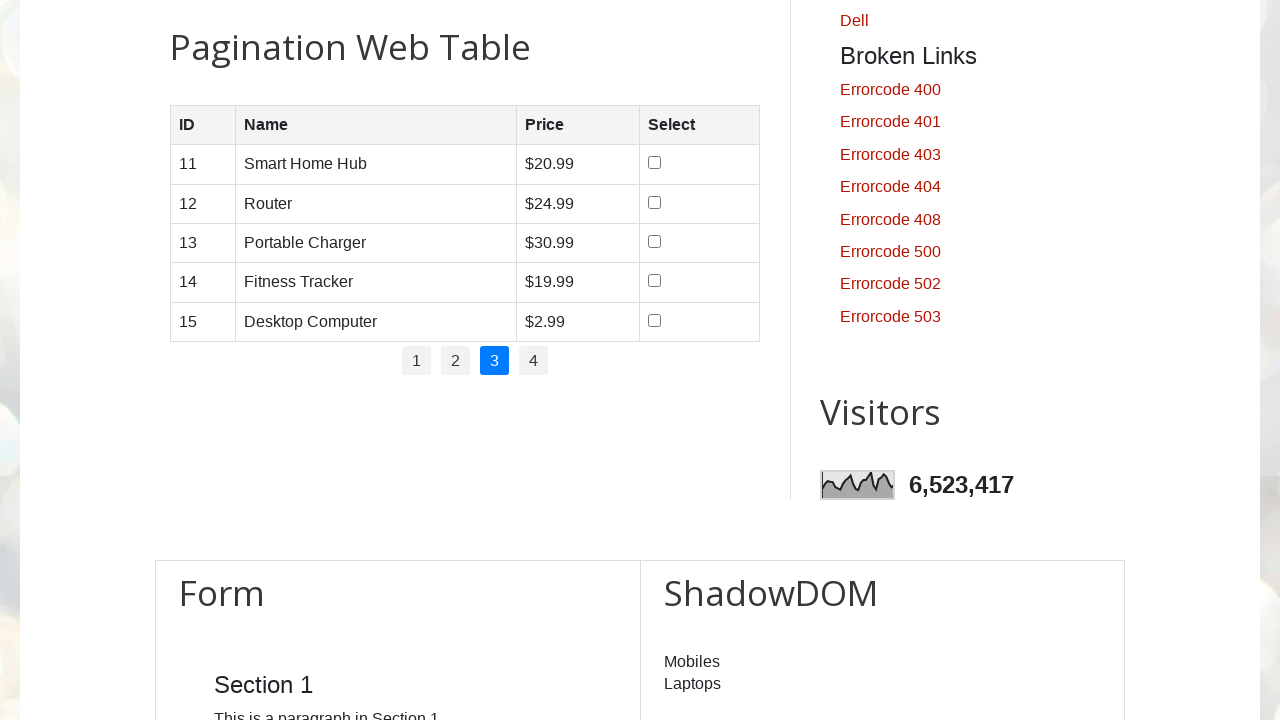

Table loaded on page 3
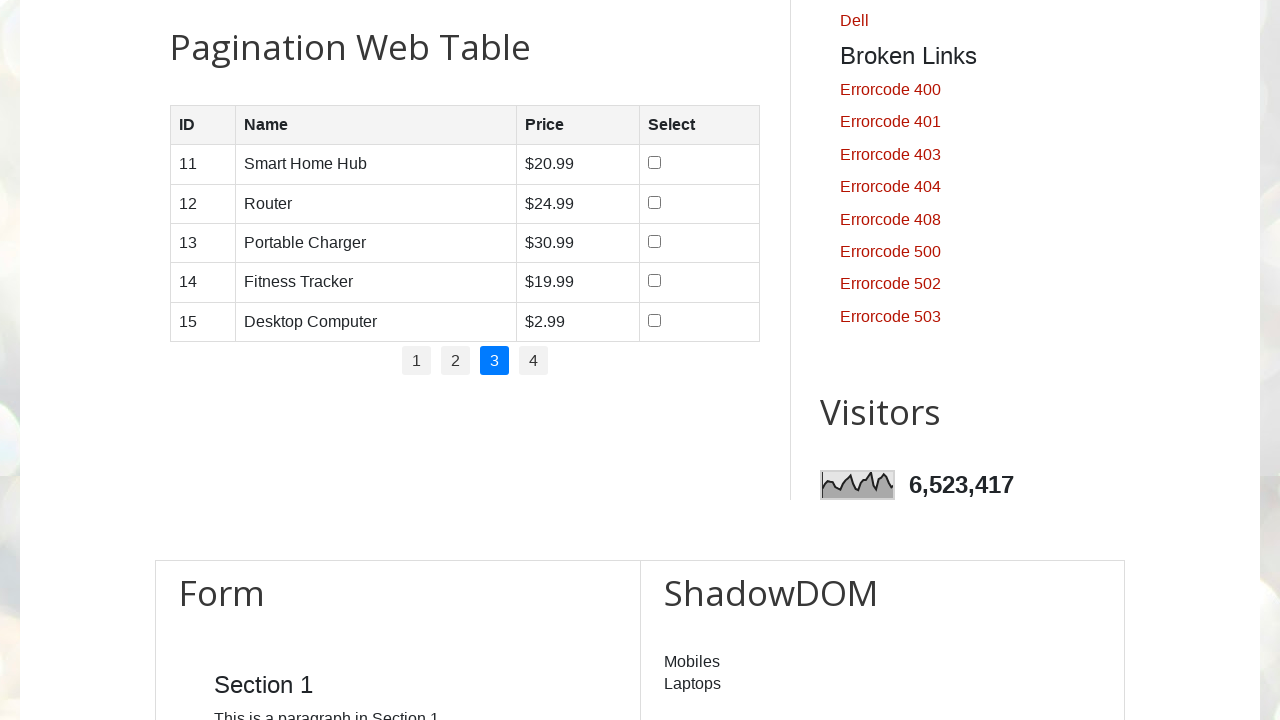

Waited for content to load on page 3
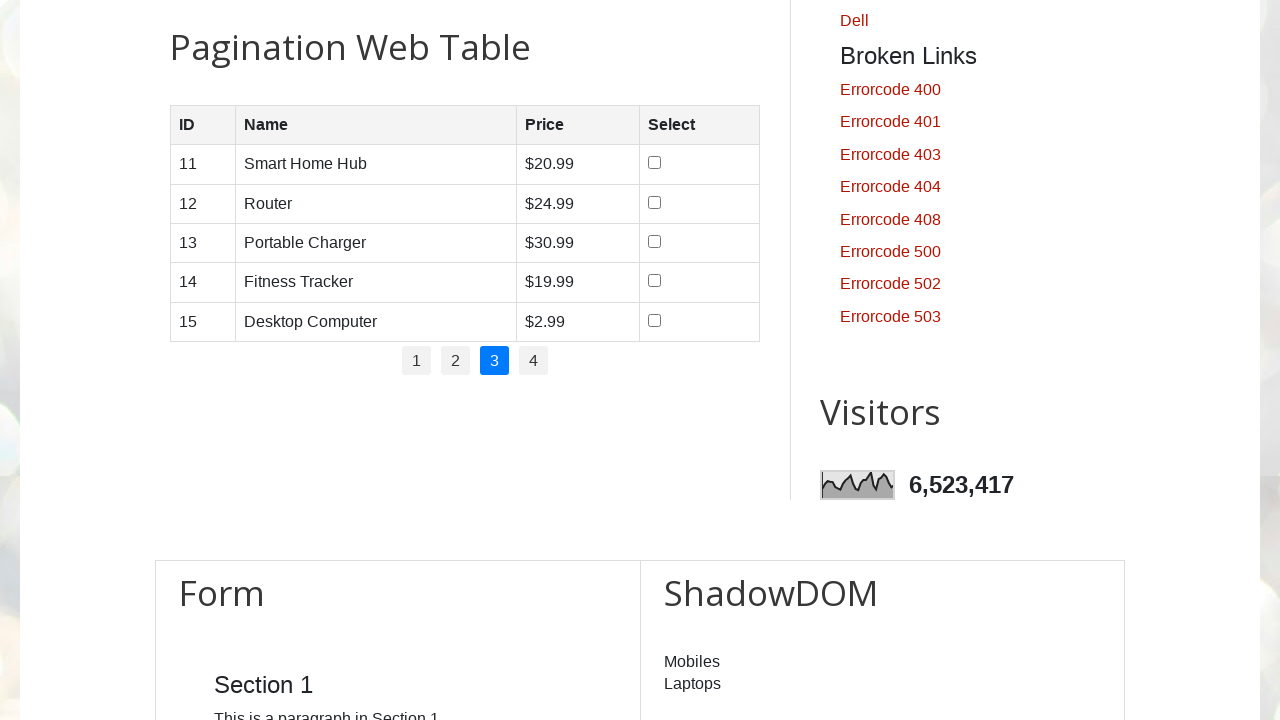

Located table rows on page 3
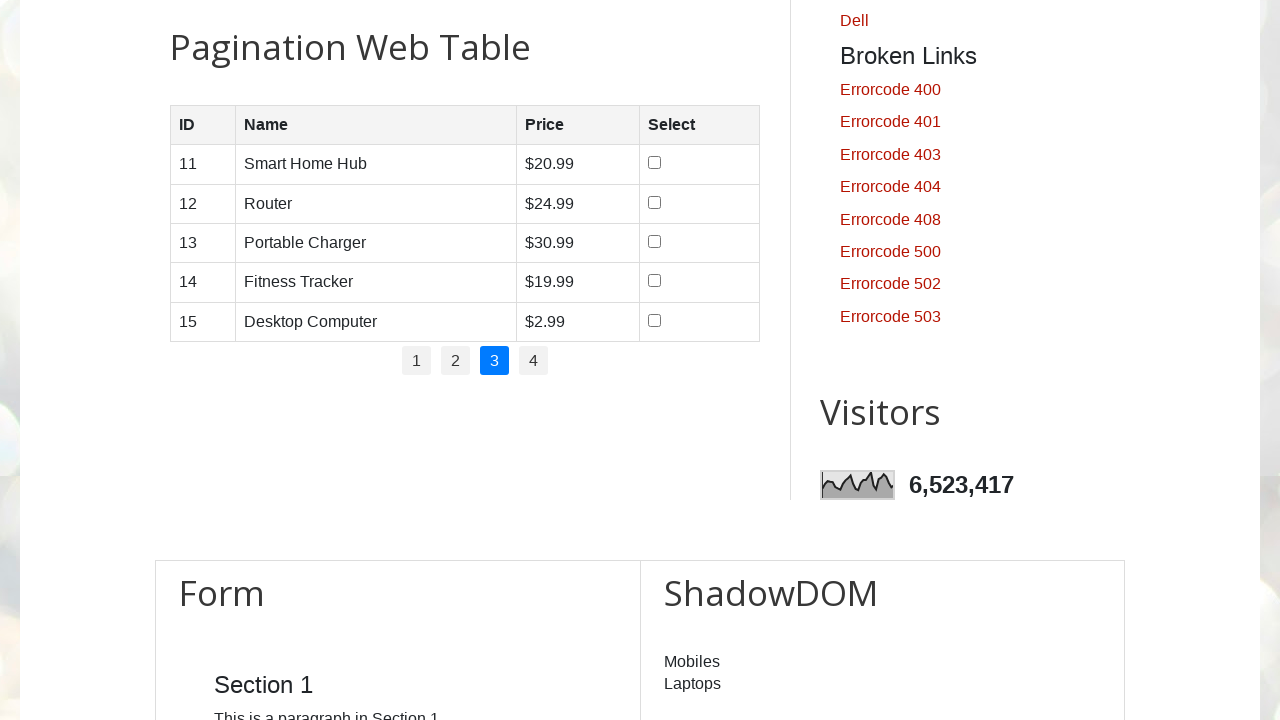

Verified data row exists on page 3
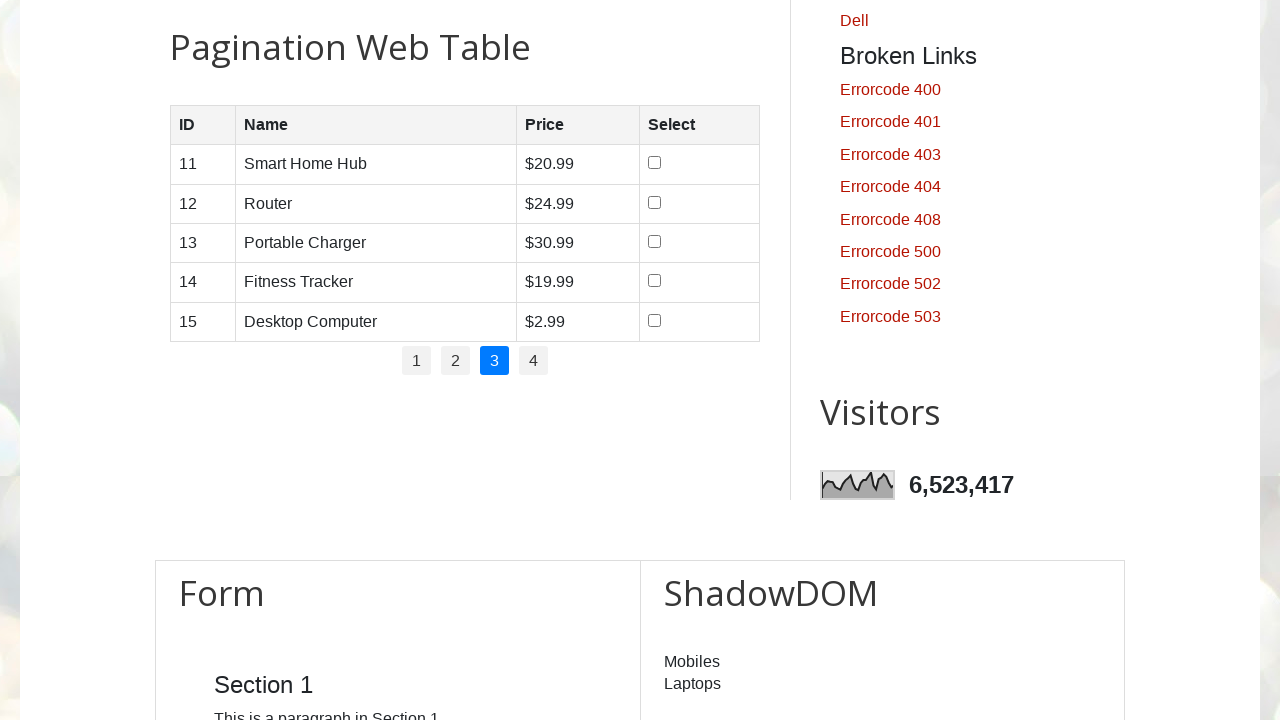

Clicked pagination link for page 4 at (534, 361) on //div[@id='HTML8']//a[text()='4']
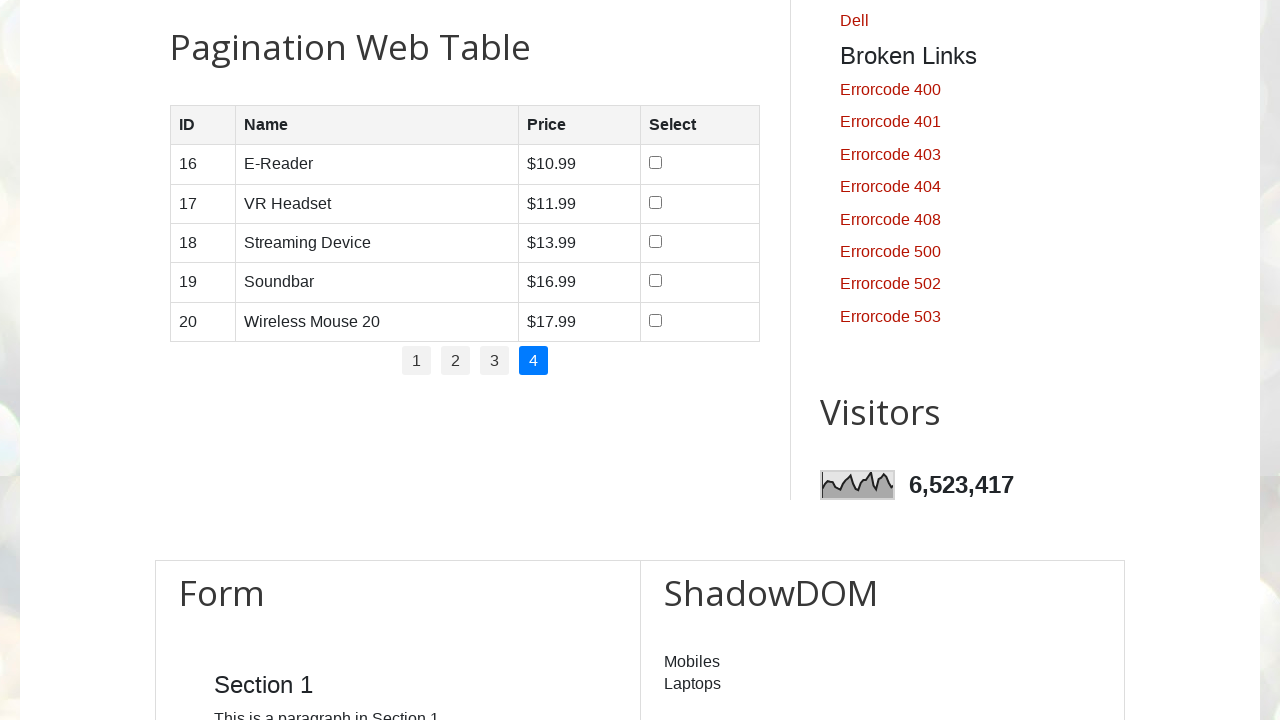

Table loaded on page 4
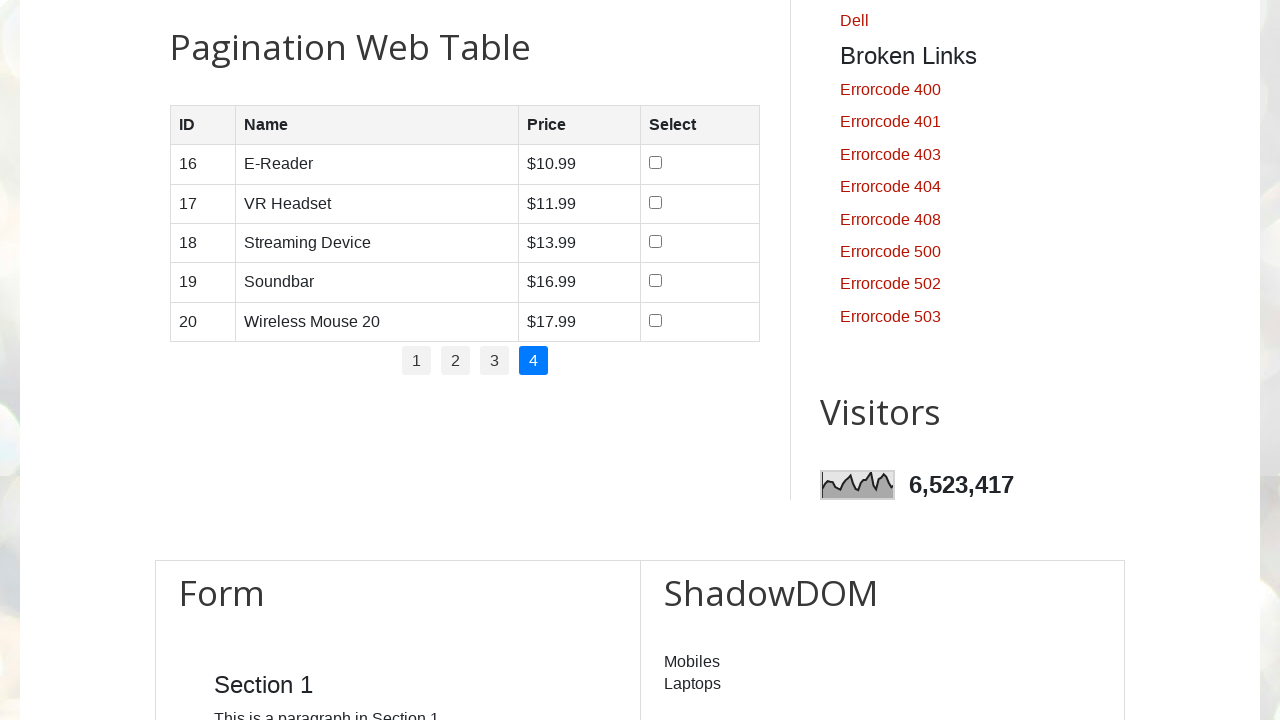

Waited for content to load on page 4
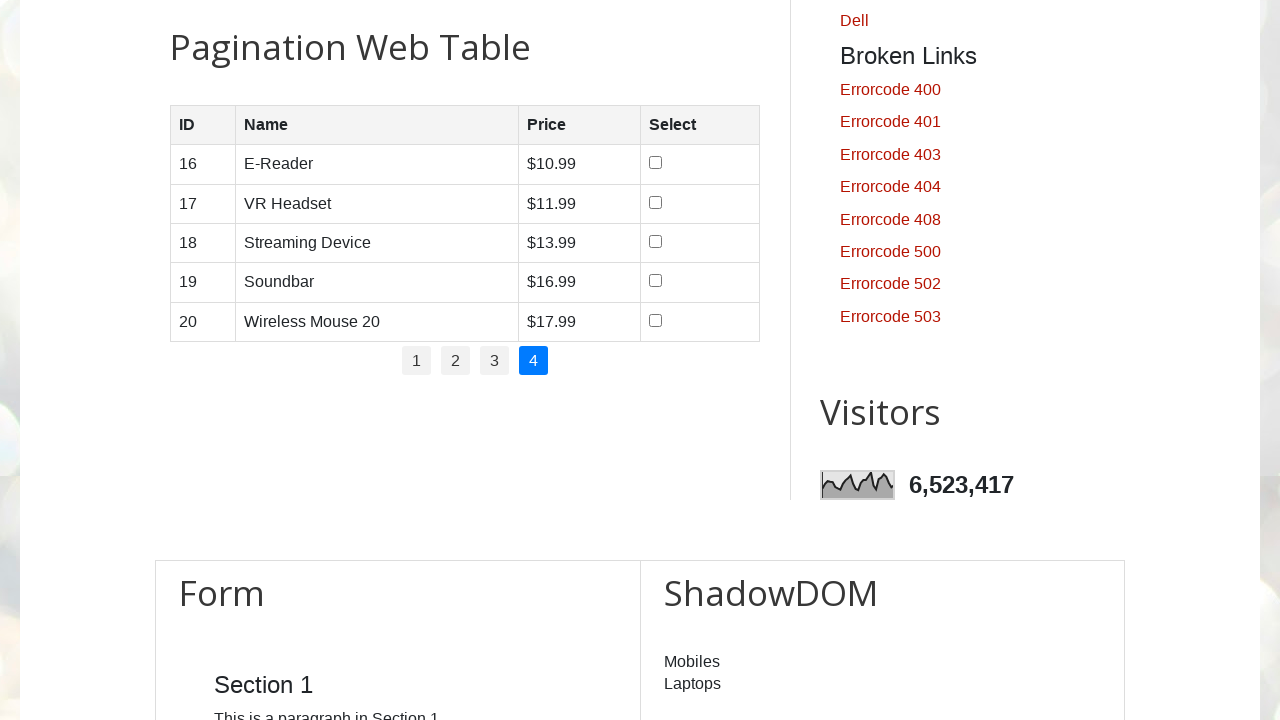

Located table rows on page 4
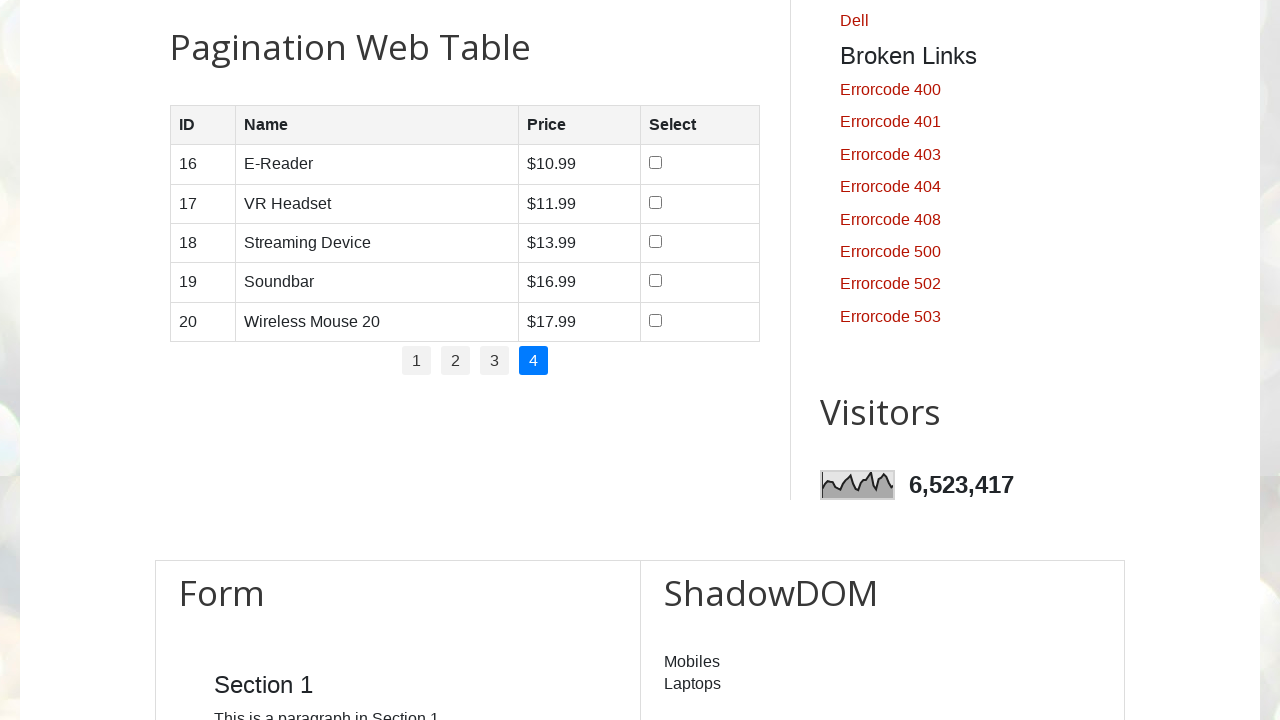

Verified data row exists on page 4
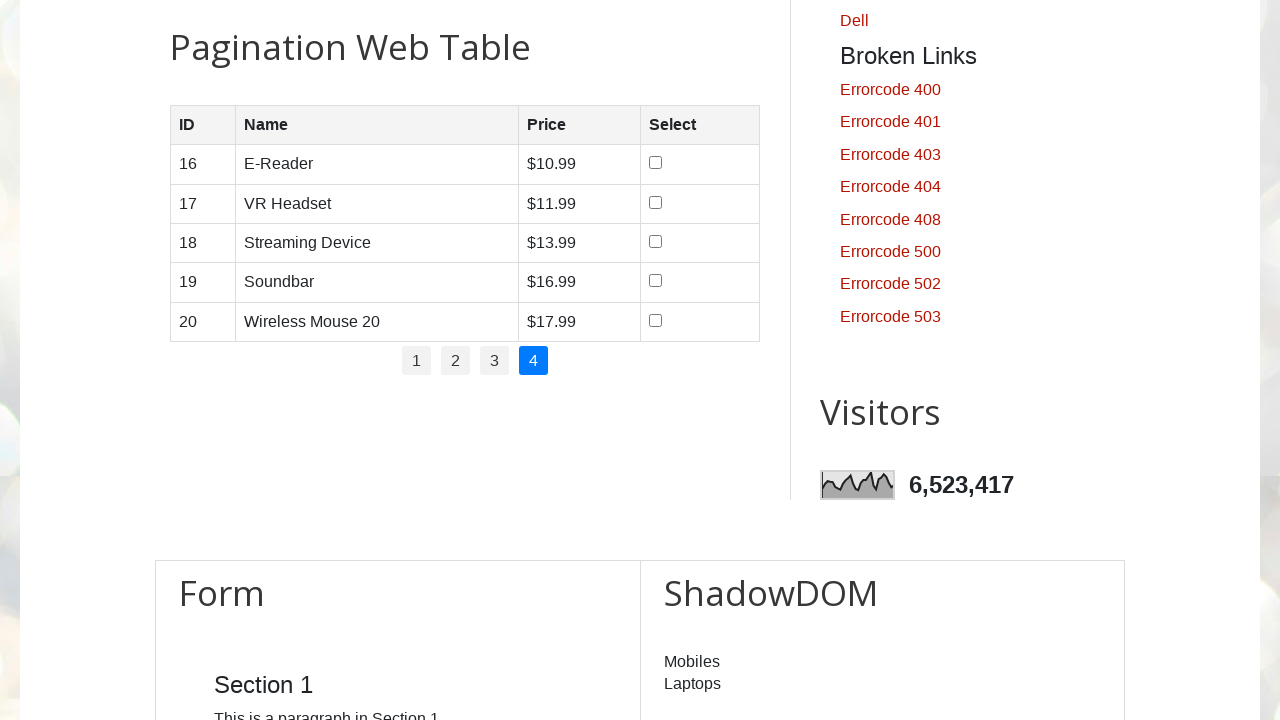

Returned to page 1 after pagination test at (416, 361) on xpath=//div[@id='HTML8']//a[text()='1']
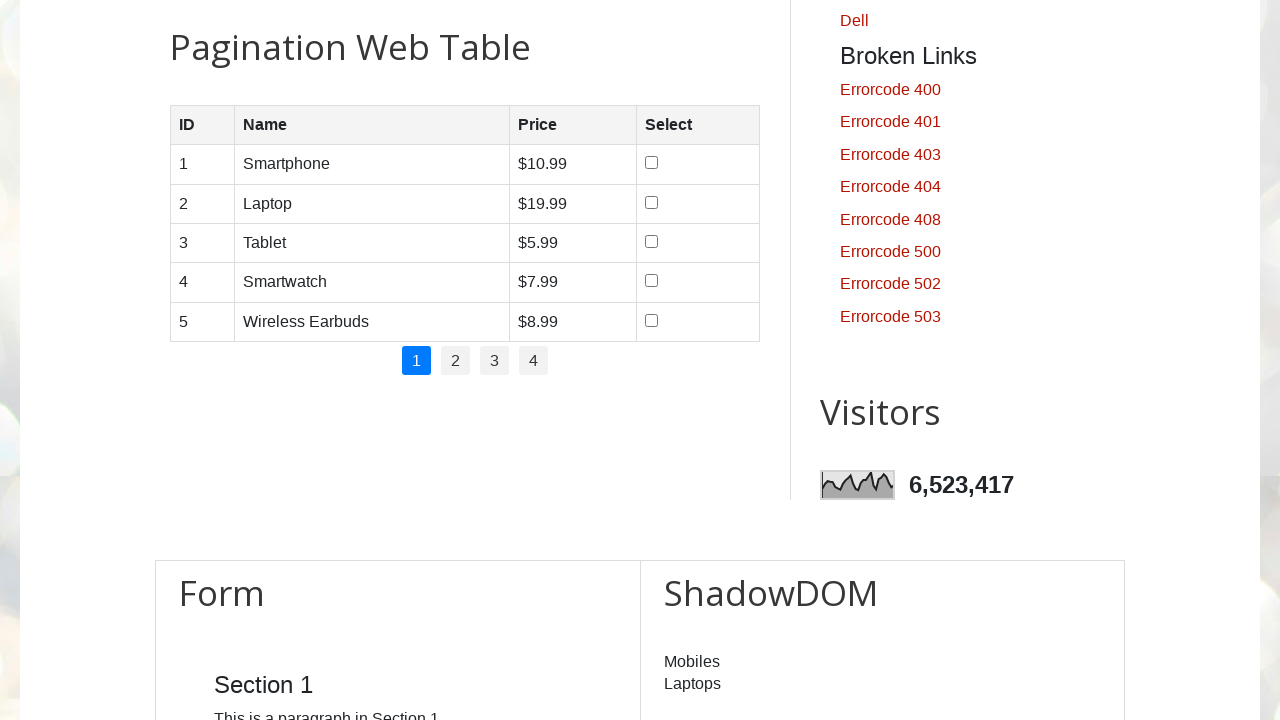

Waited for page 1 content to load
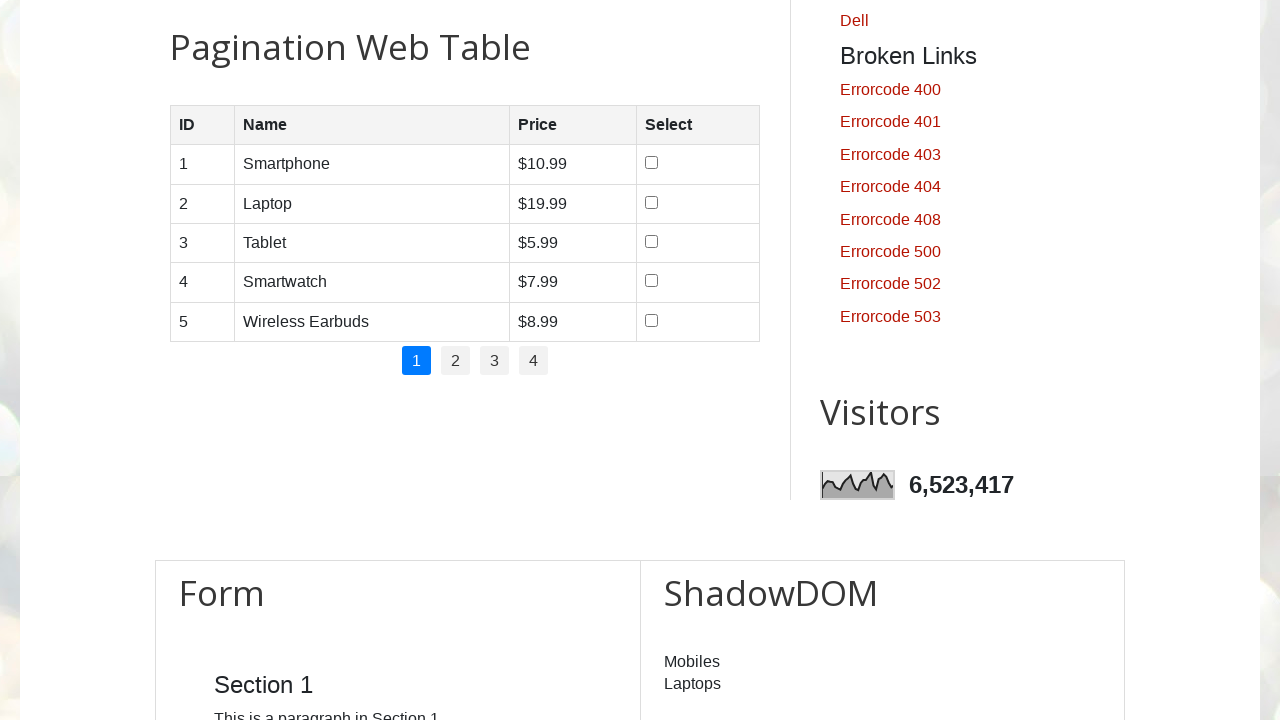

Verified table structure is intact with table data cells
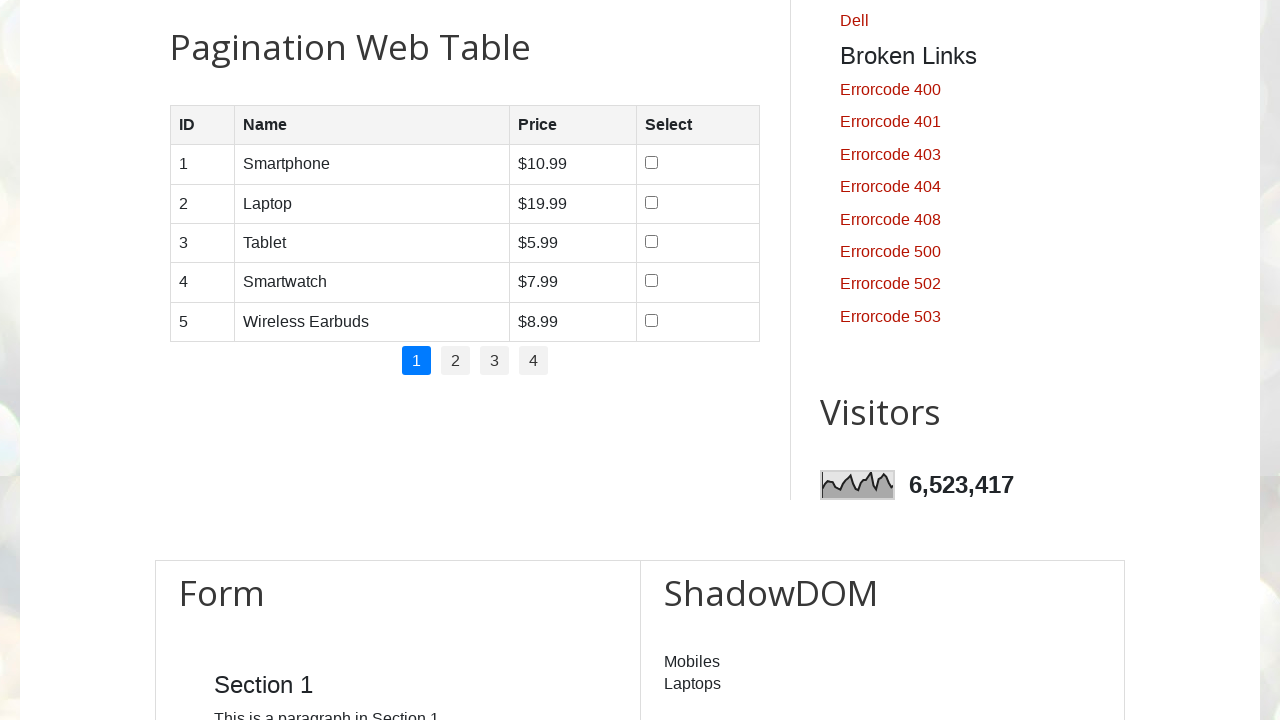

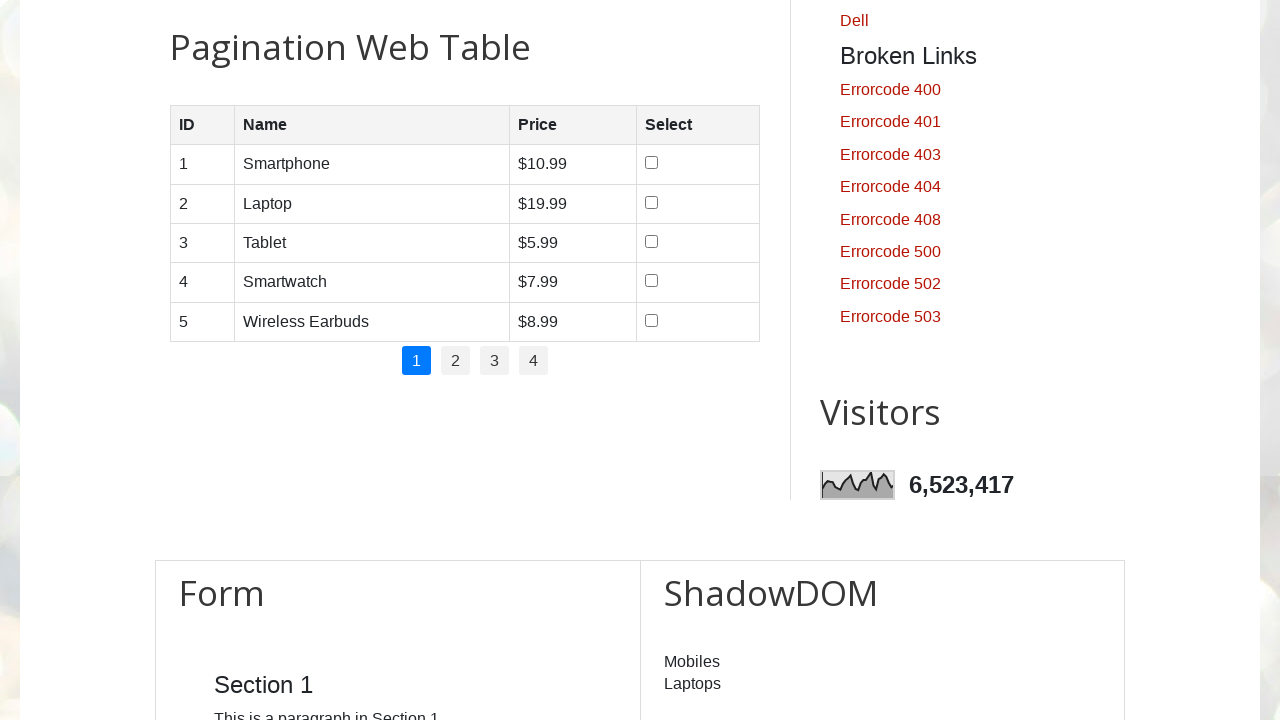